Tests a registration form by filling in the first name, last name, and email fields in the first block, then submitting the form and verifying the success message.

Starting URL: http://suninjuly.github.io/registration1.html

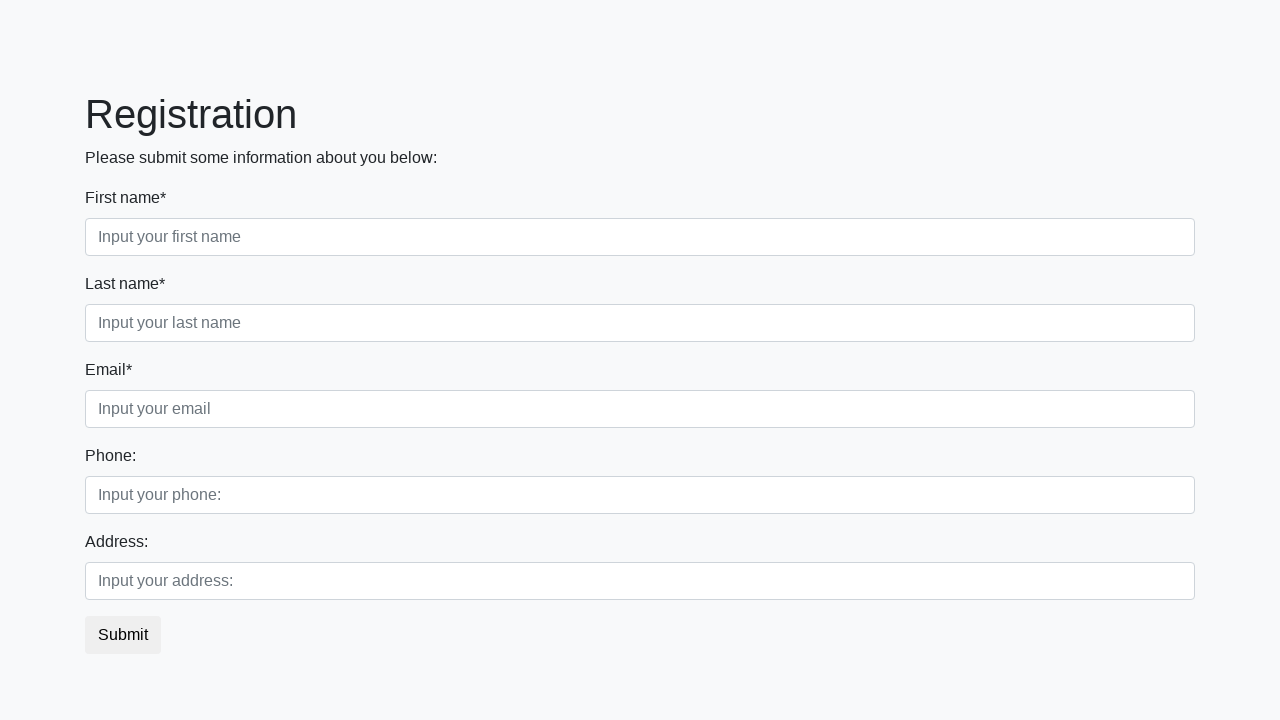

Filled first name field with 'Ivan' in first block on .first_block>.first_class input
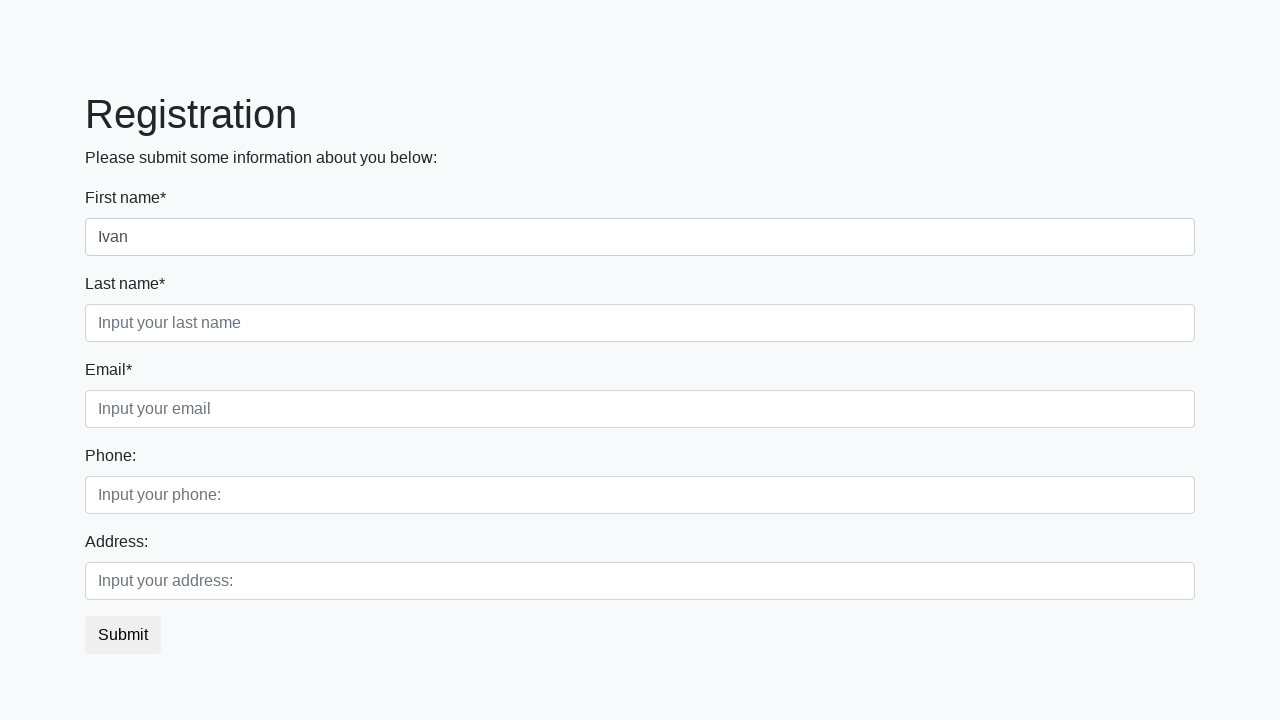

Filled last name field with 'Petrov' in first block on .first_block>.second_class input
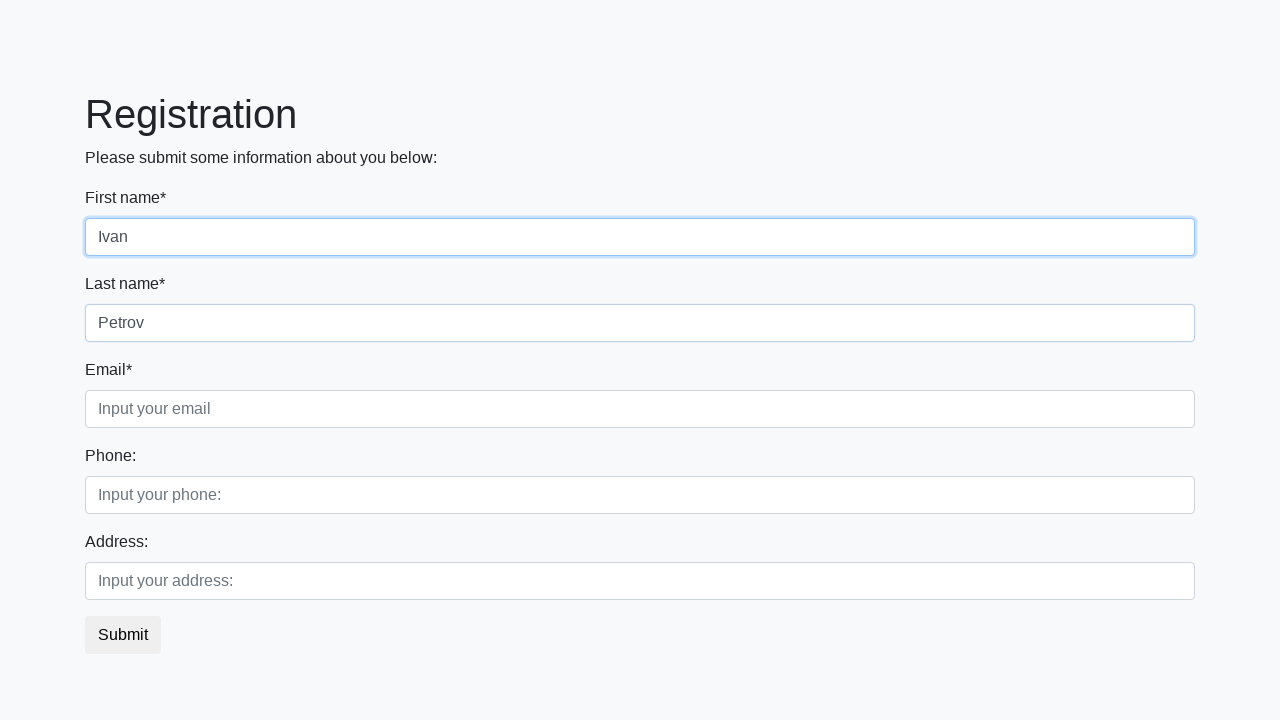

Filled email field with 'ivan_petrov@yandex.ru' in first block on .first_block>.third_class input
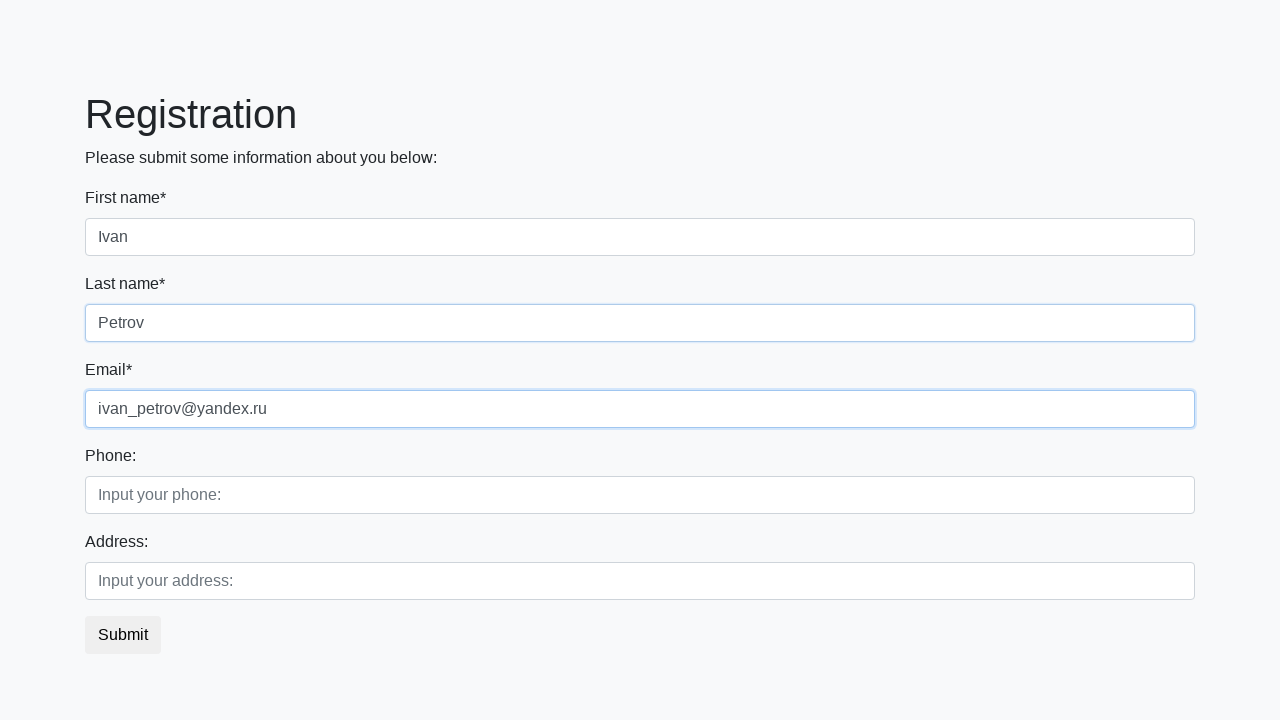

Clicked submit button to register at (123, 635) on button.btn
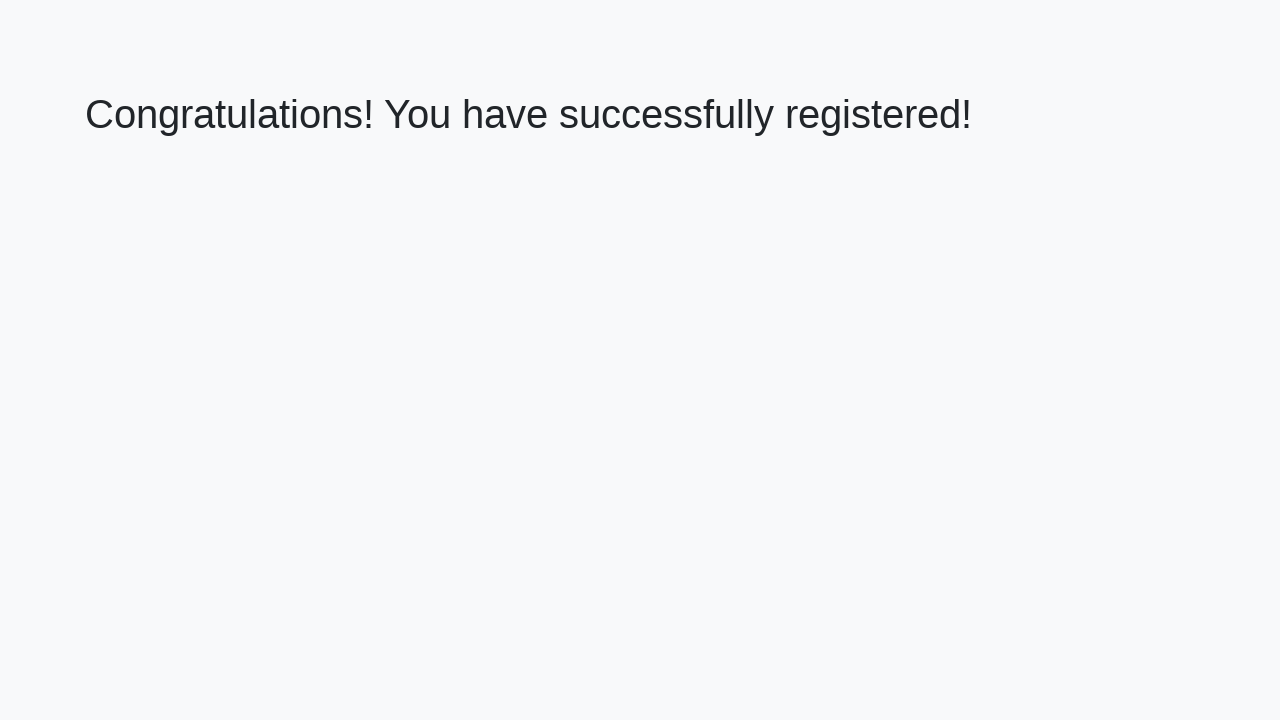

Success page loaded with h1 element visible
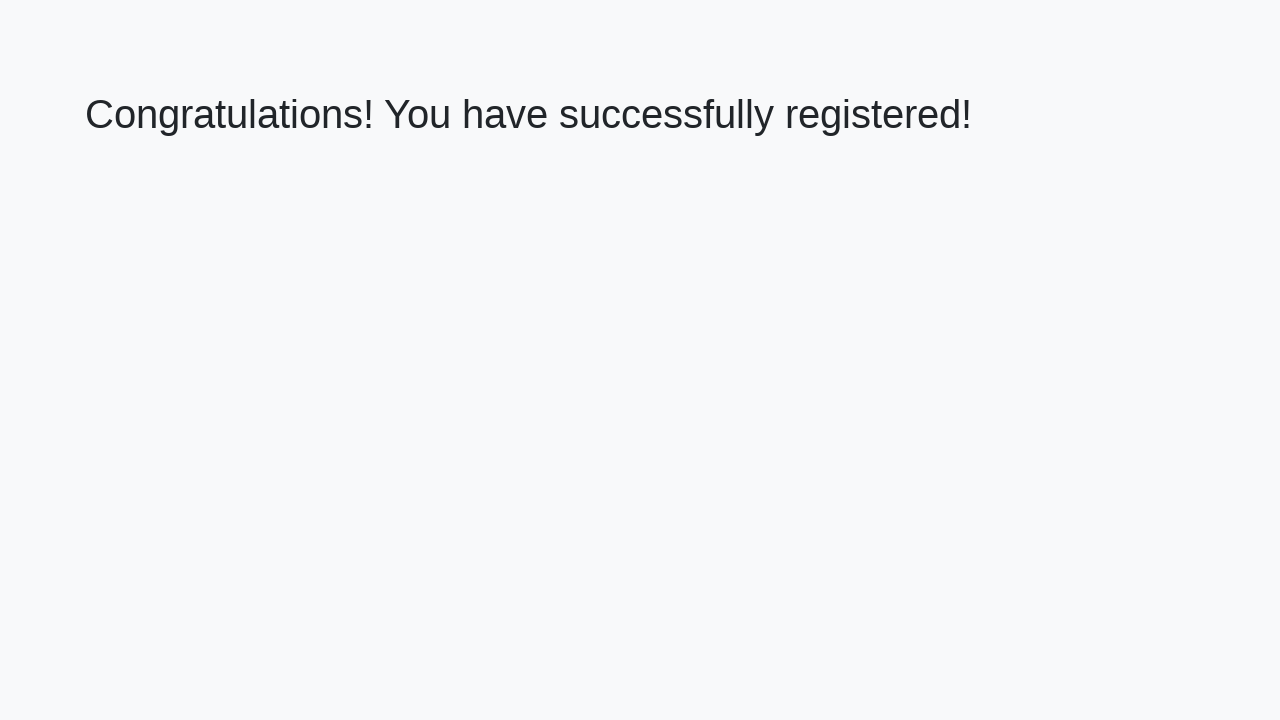

Retrieved success message: 'Congratulations! You have successfully registered!'
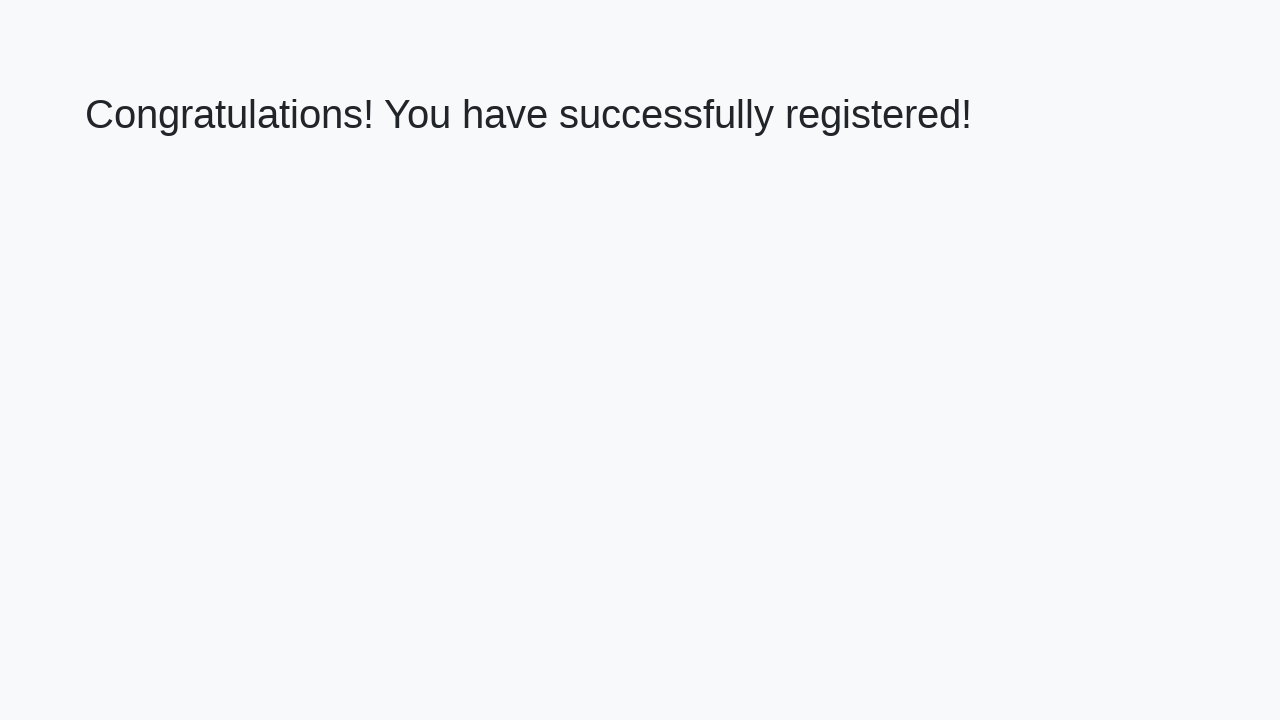

Verified success message matches expected text
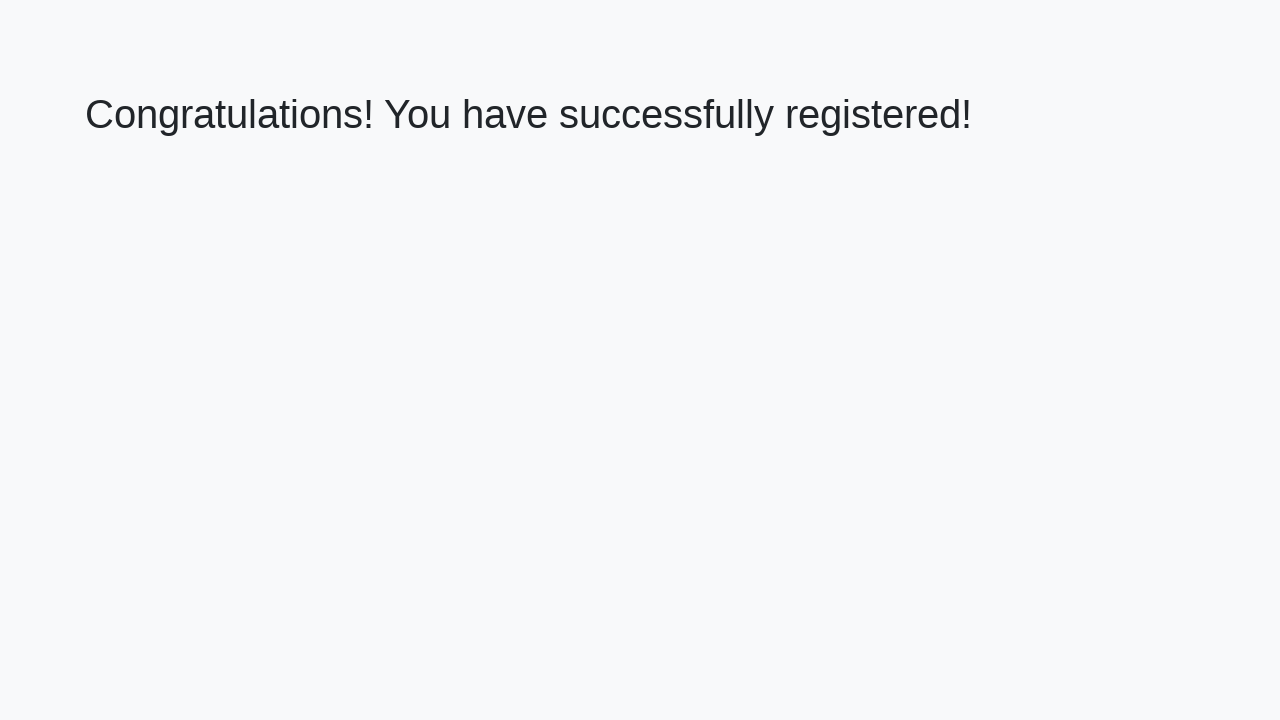

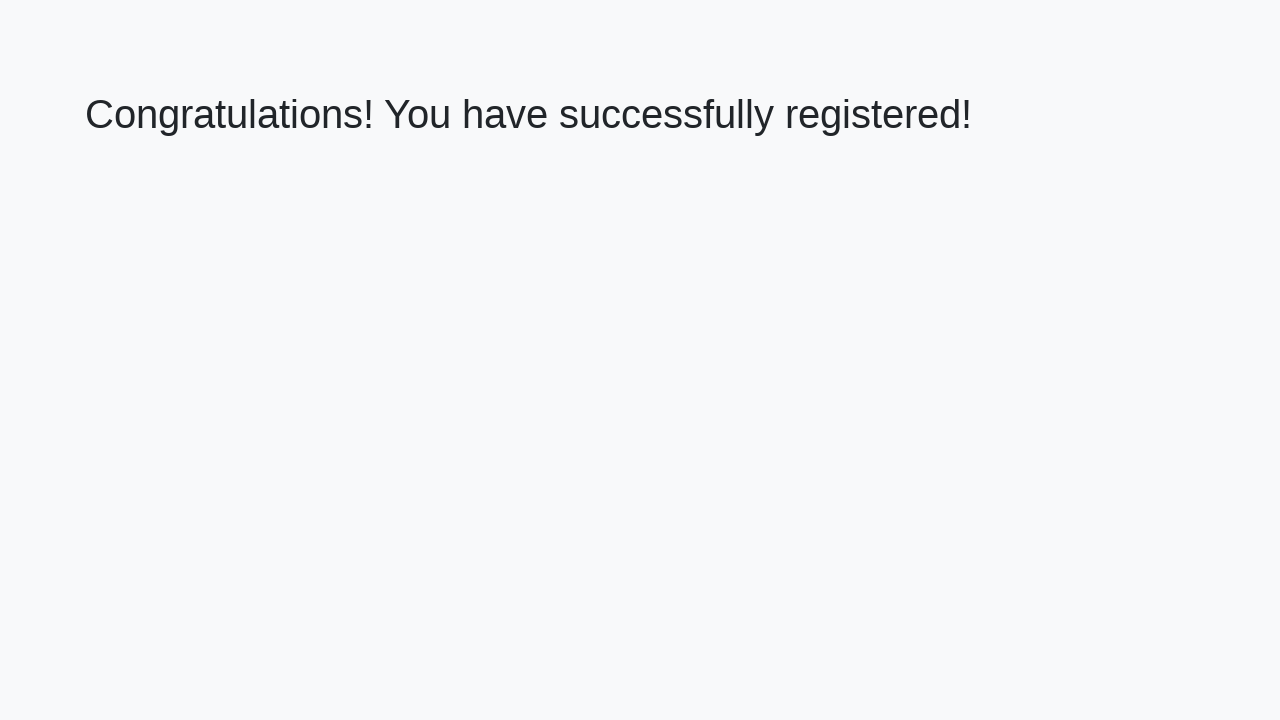